Tests page refresh functionality on YouTube by refreshing the page multiple times with a short delay between refreshes

Starting URL: https://www.youtube.com

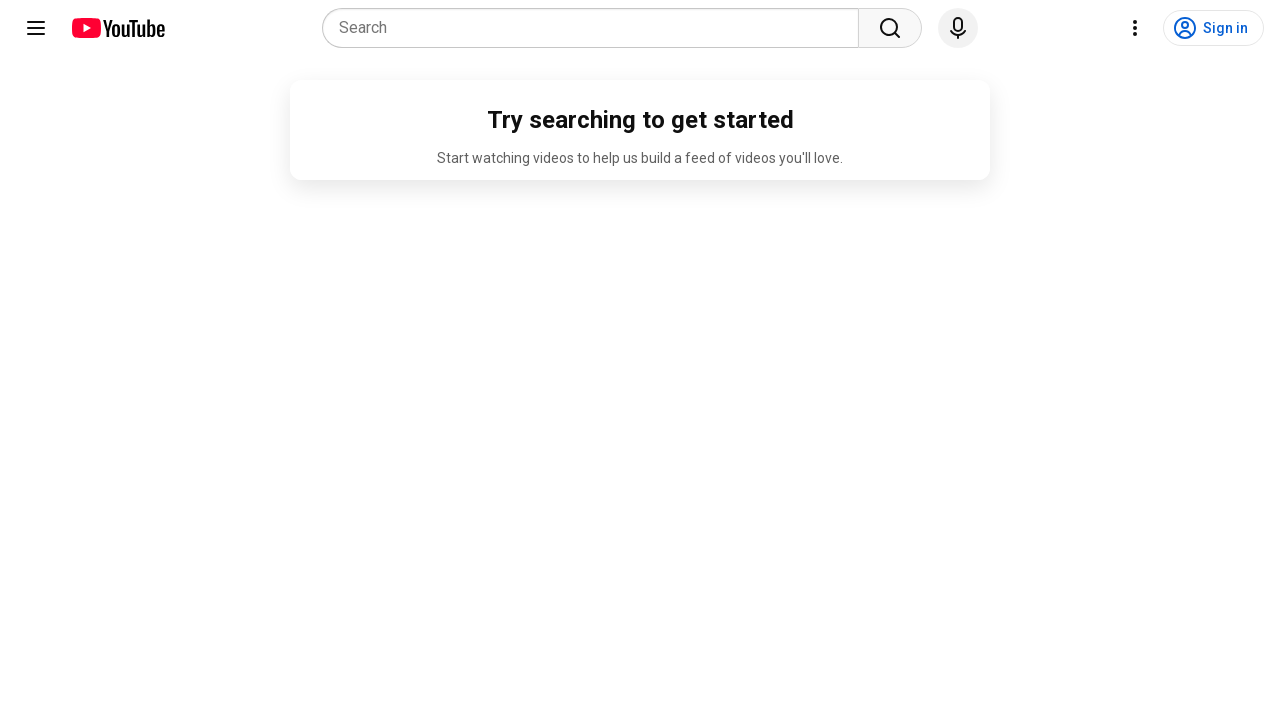

YouTube page loaded - DOM content ready
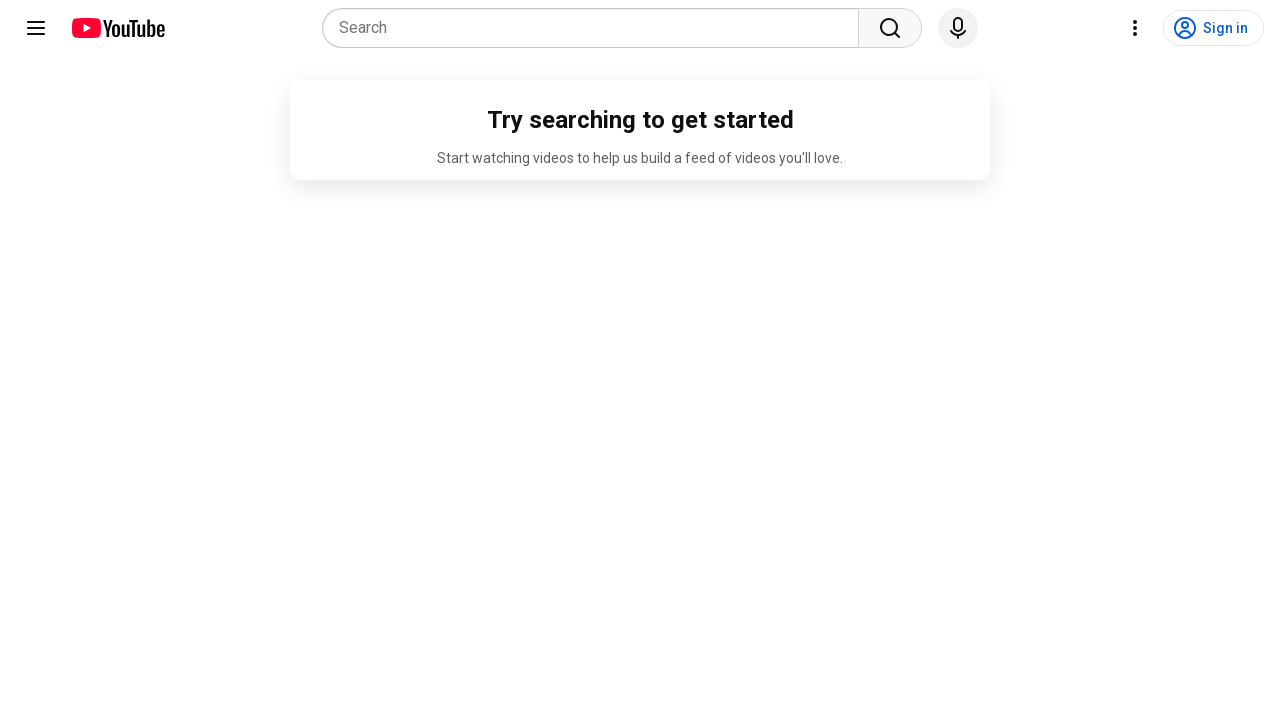

First page refresh initiated
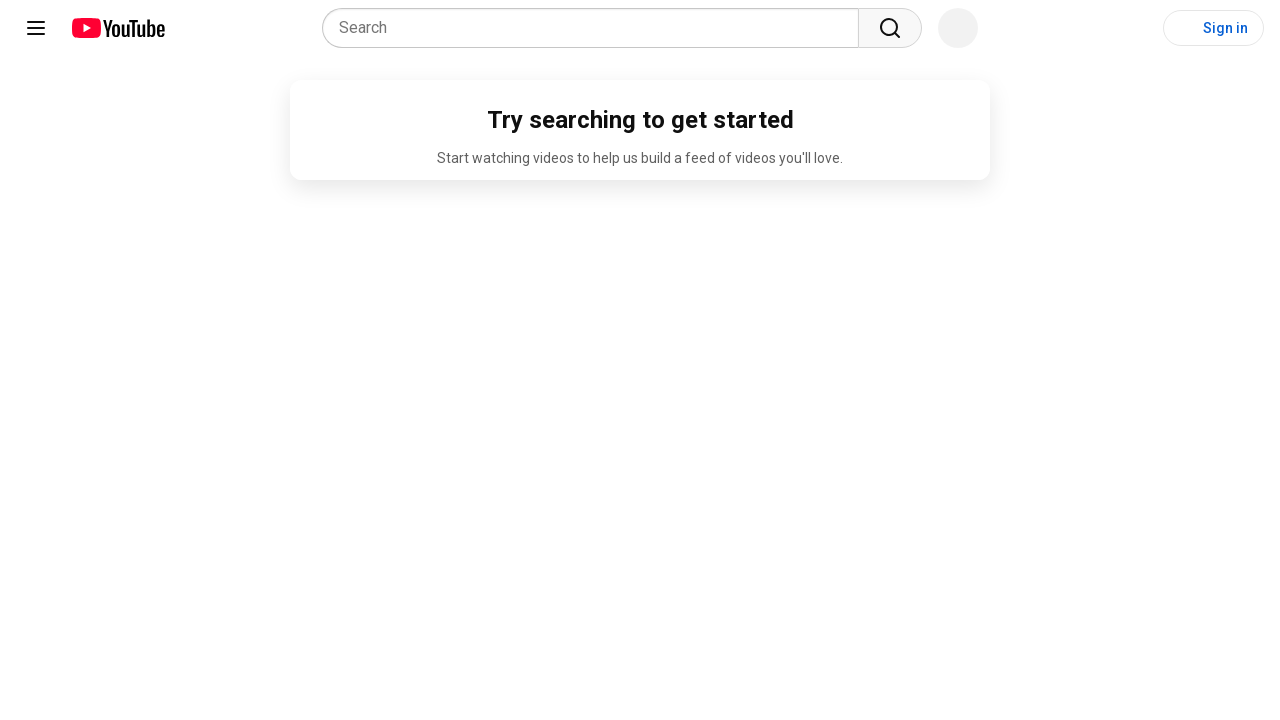

First refresh completed - DOM content ready
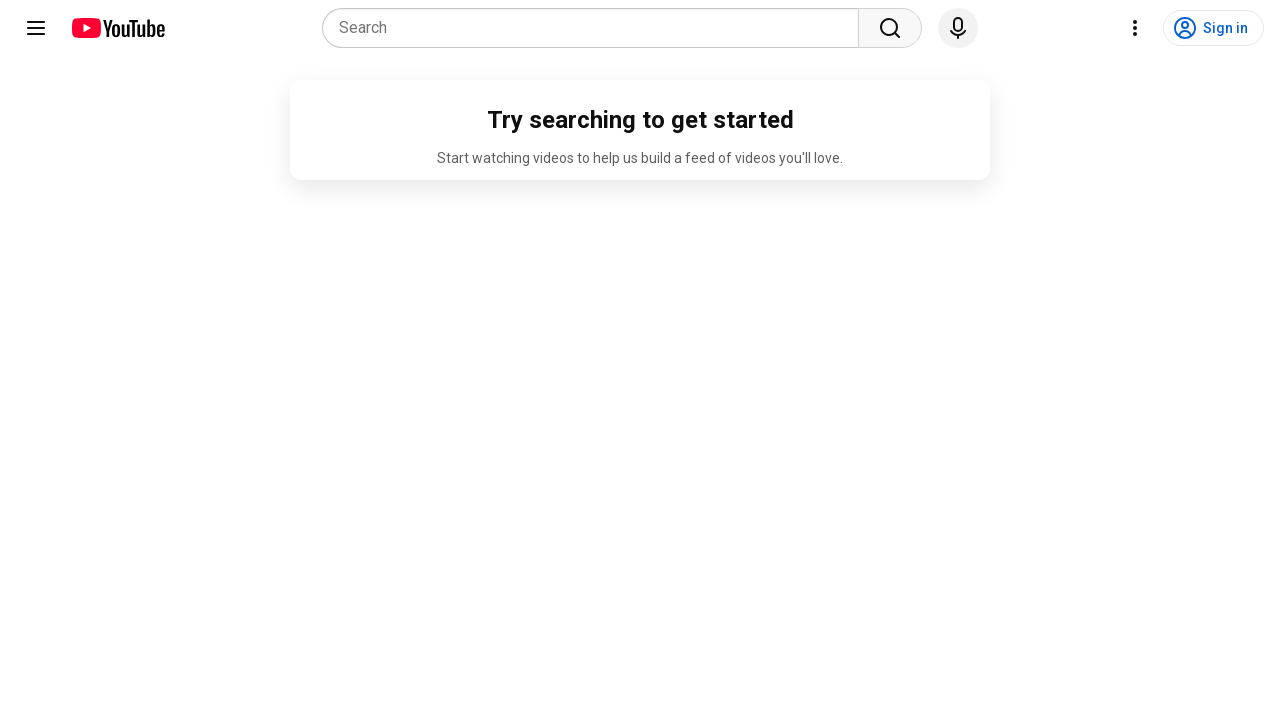

Second page refresh initiated
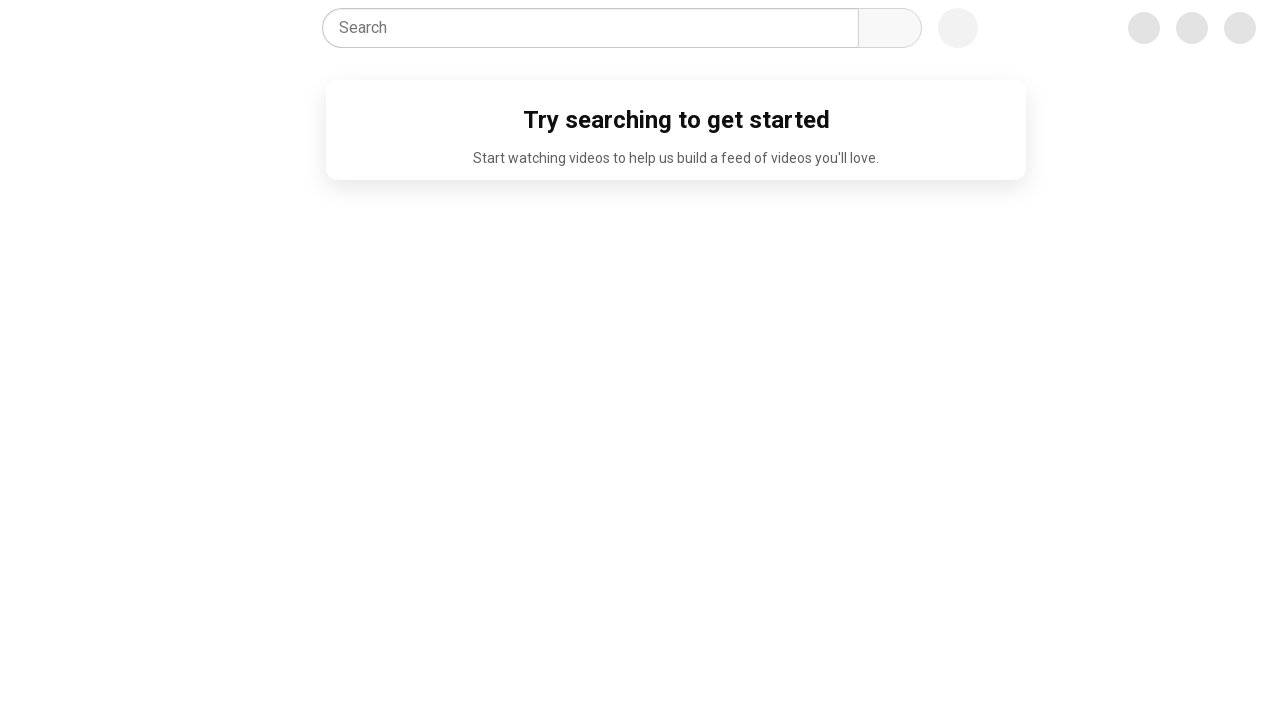

Second refresh completed - DOM content ready
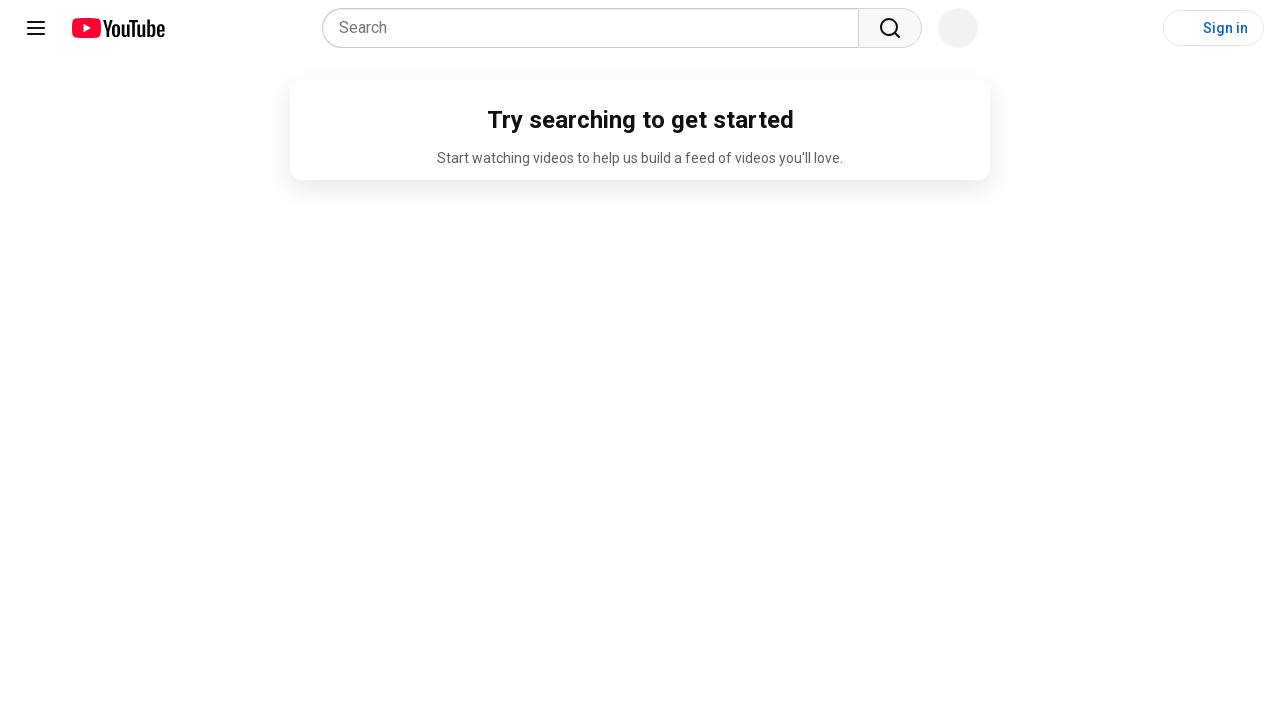

Third page refresh initiated
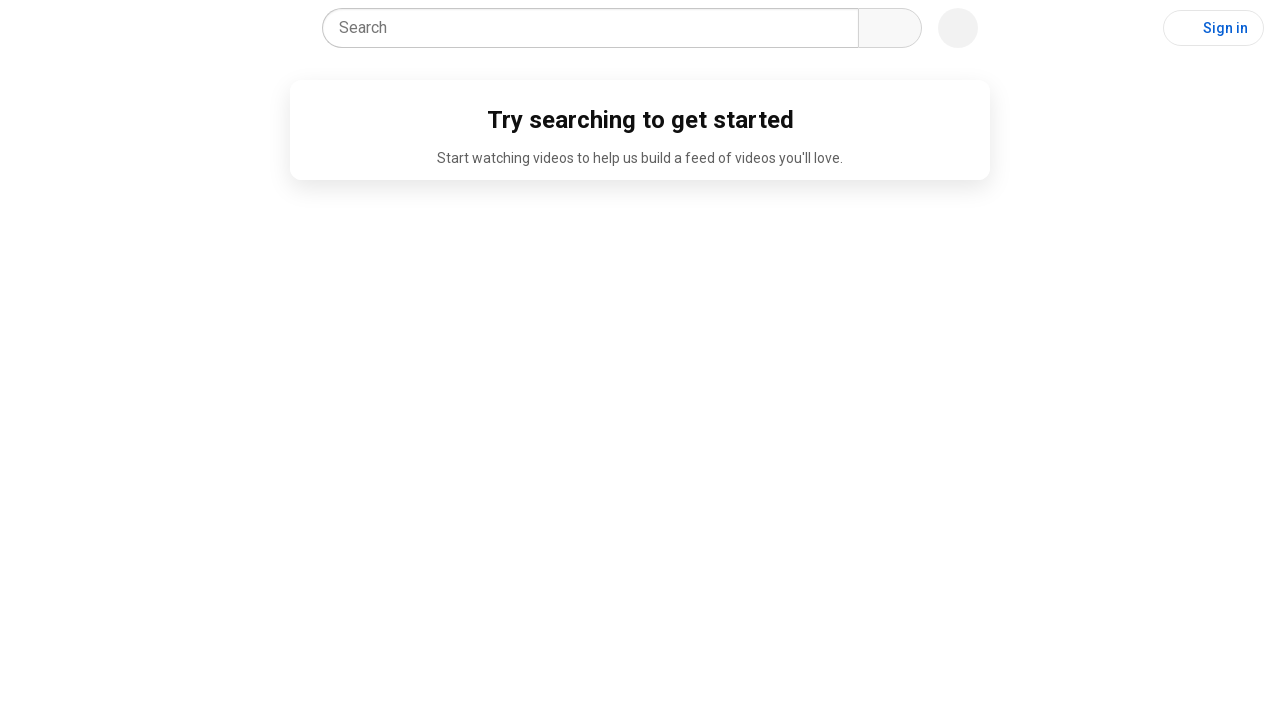

Third refresh completed - DOM content ready
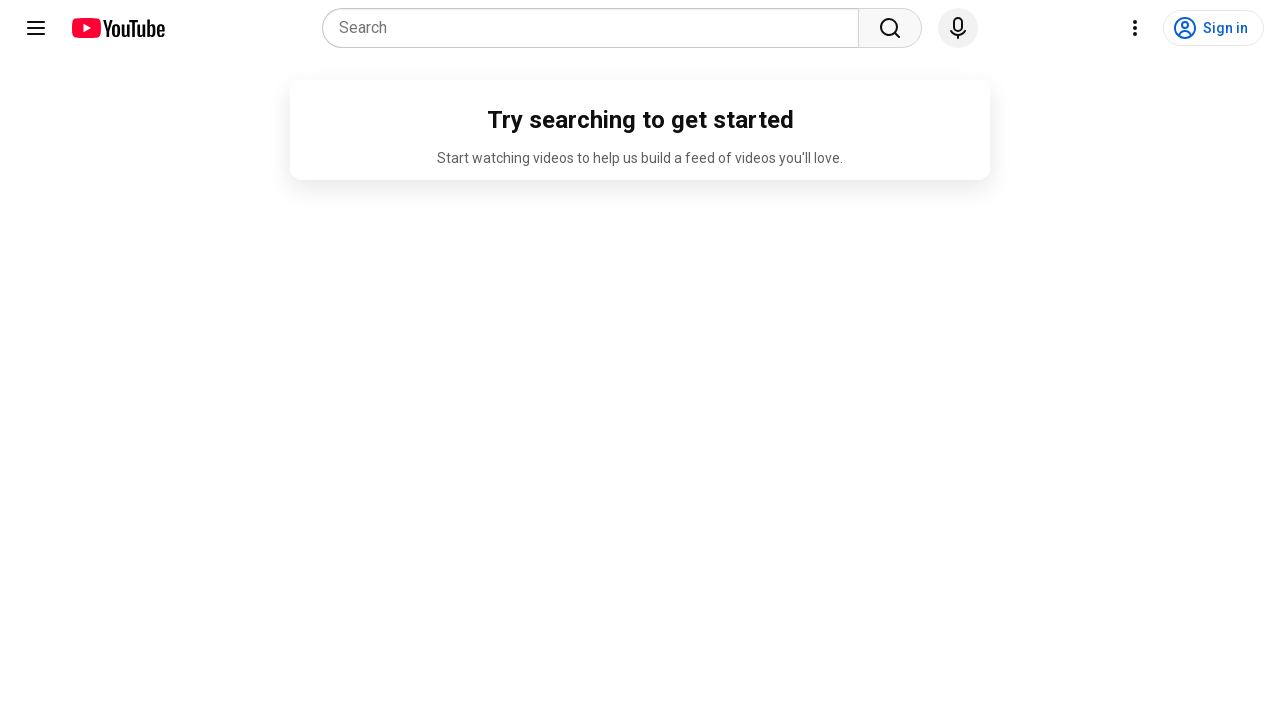

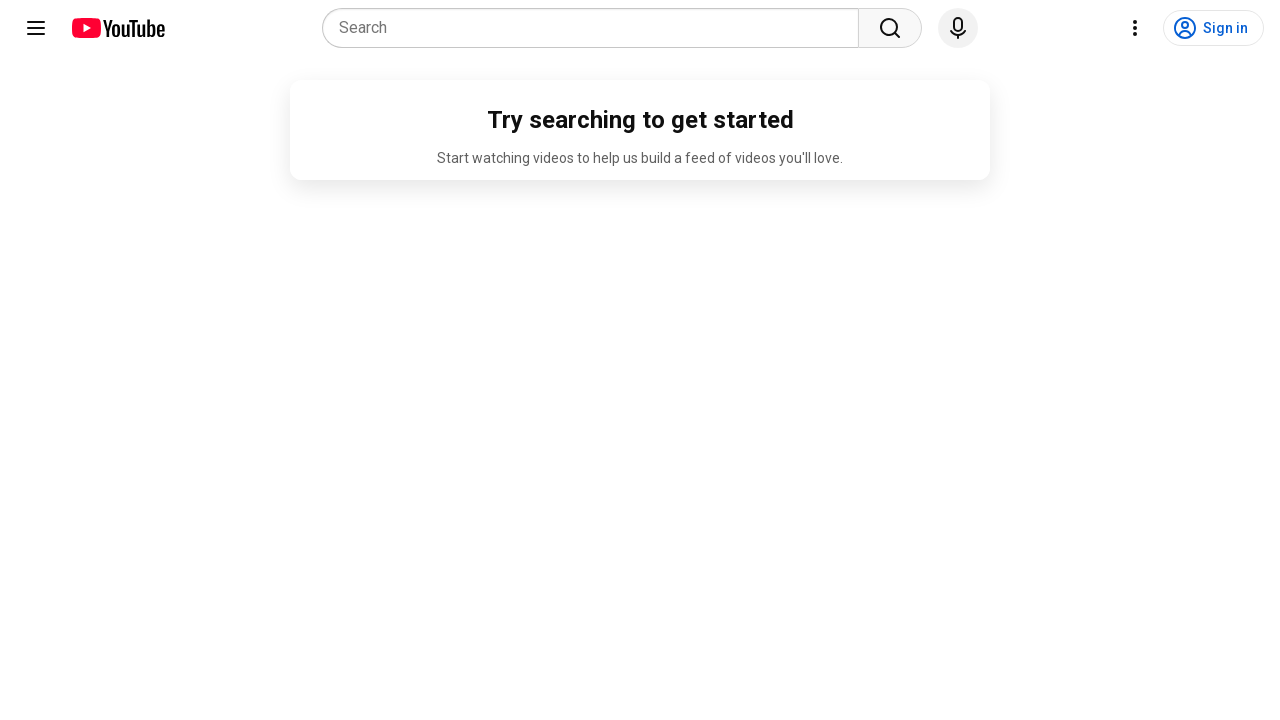